Tests hover functionality by hovering over an avatar image and verifying that the figure caption becomes visible

Starting URL: http://the-internet.herokuapp.com/hovers

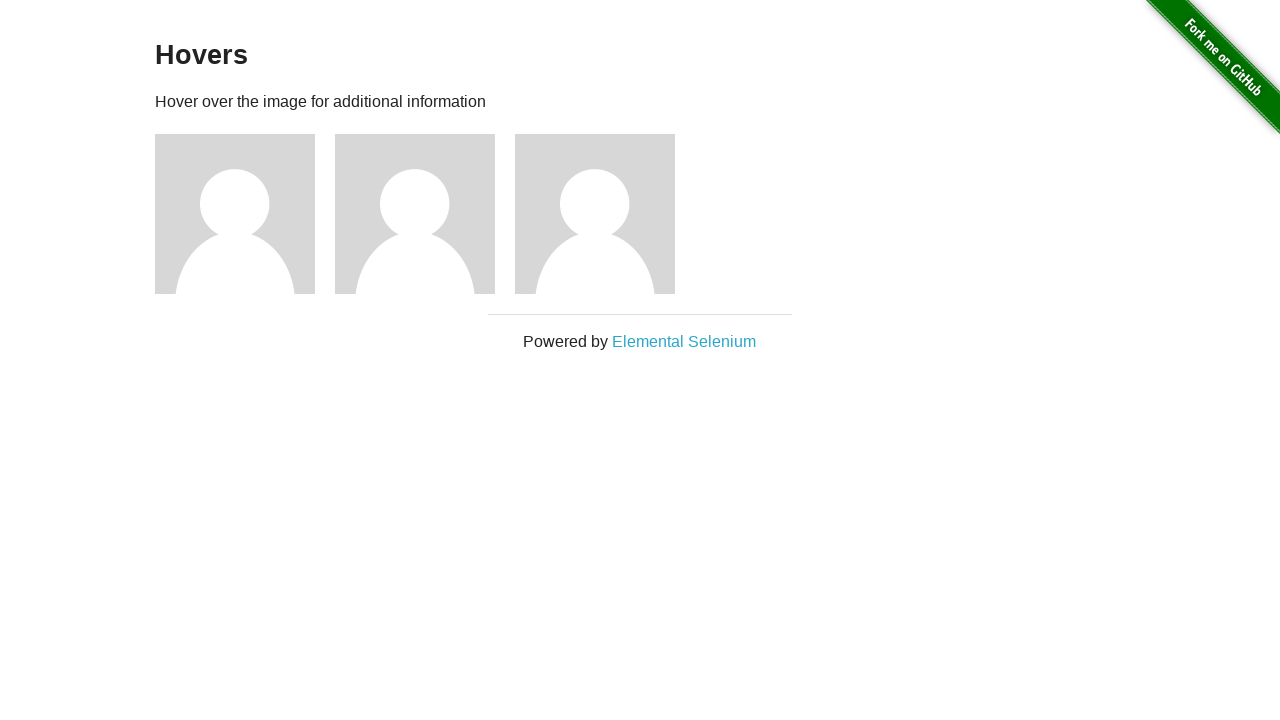

Located the first avatar figure element
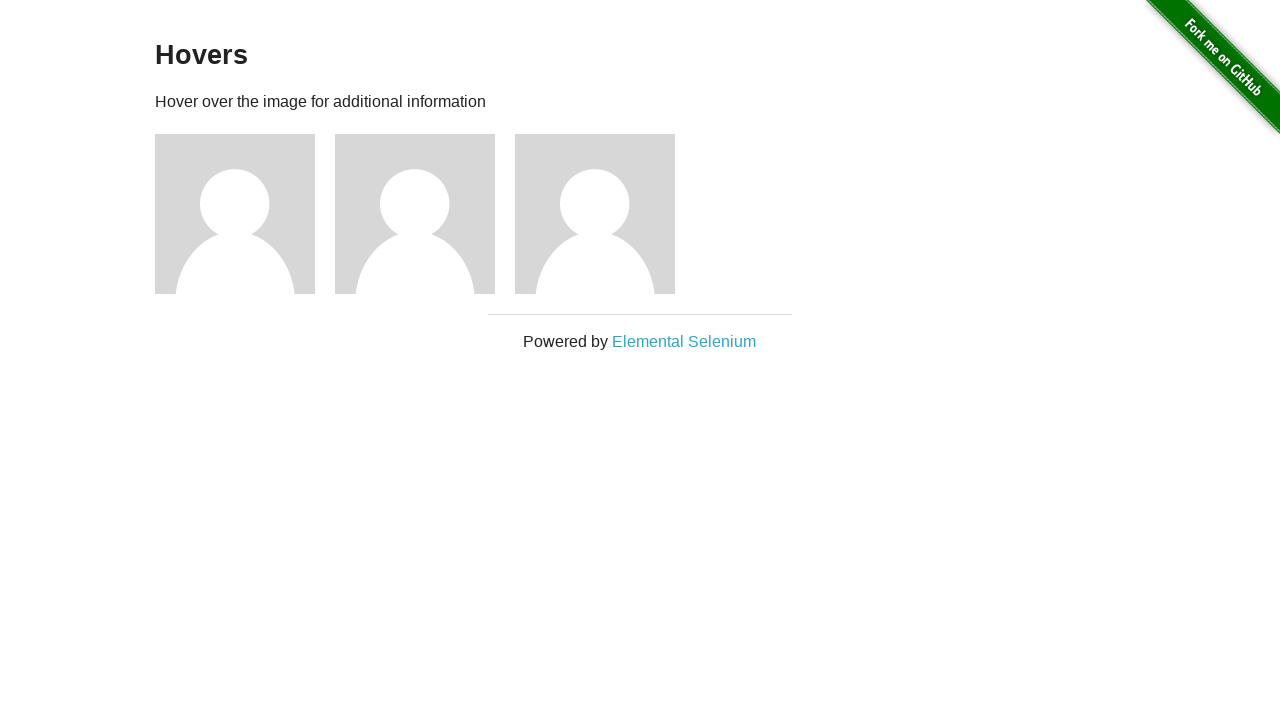

Hovered over the avatar image at (245, 214) on .figure >> nth=0
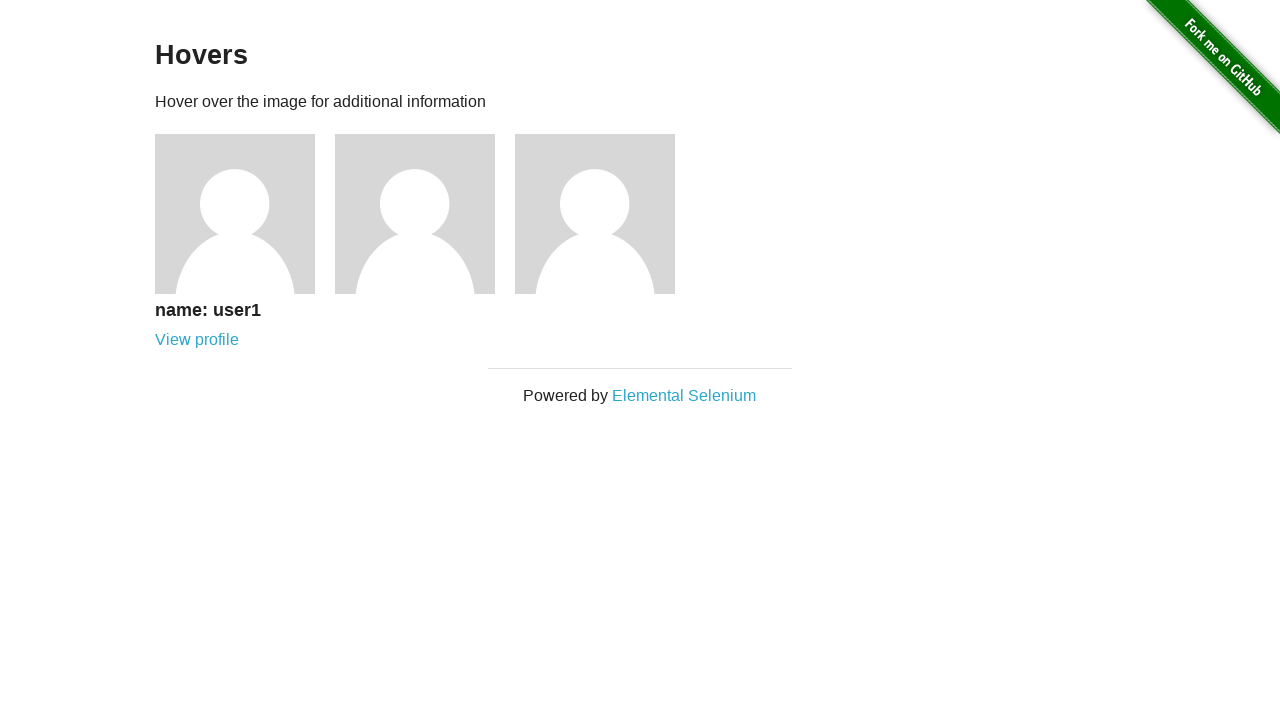

Figure caption became visible after hovering
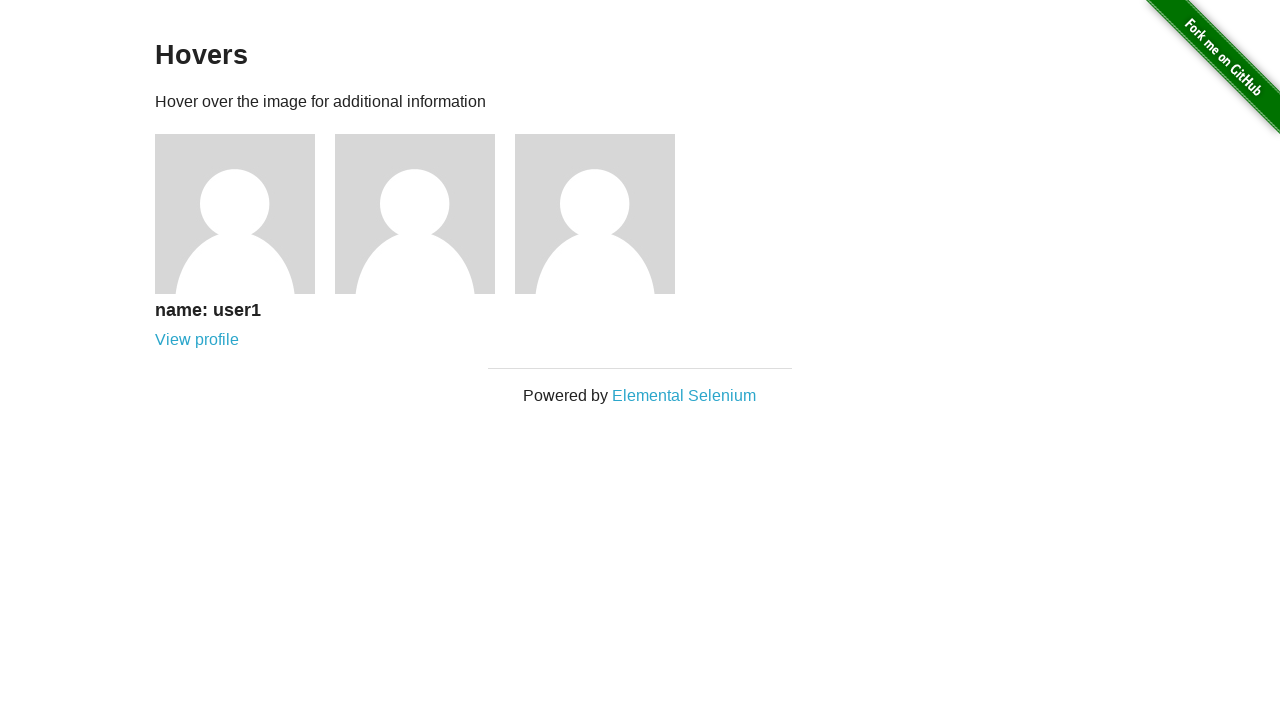

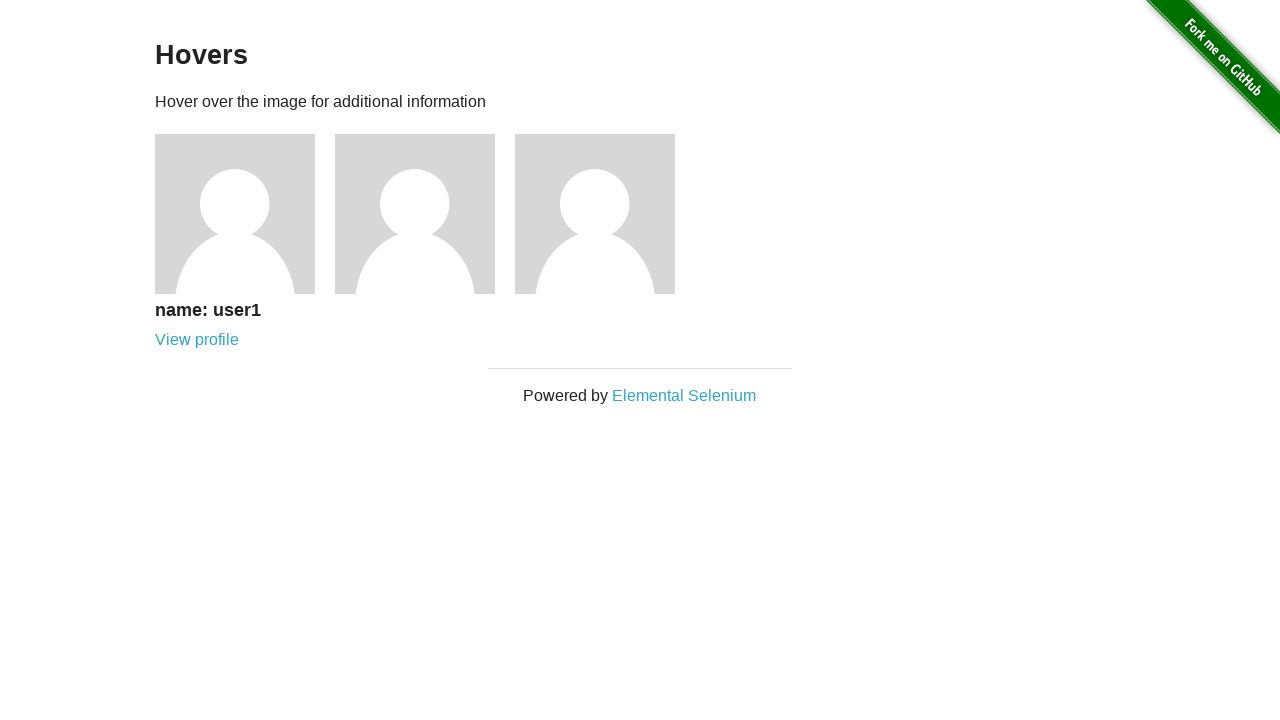